Navigates to the OrangeHRM demo login page and verifies that the "Forgot your password?" text element is present and visible.

Starting URL: https://opensource-demo.orangehrmlive.com/web/index.php/auth/login

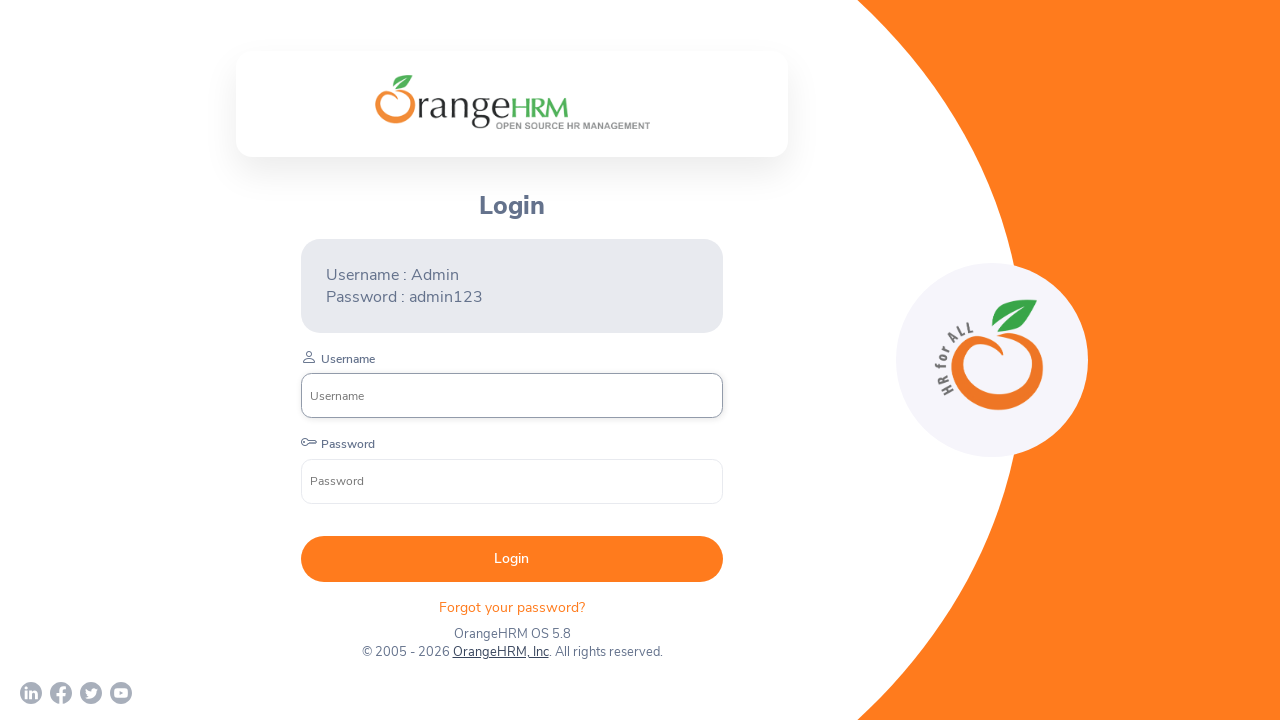

Located 'Forgot your password?' text element
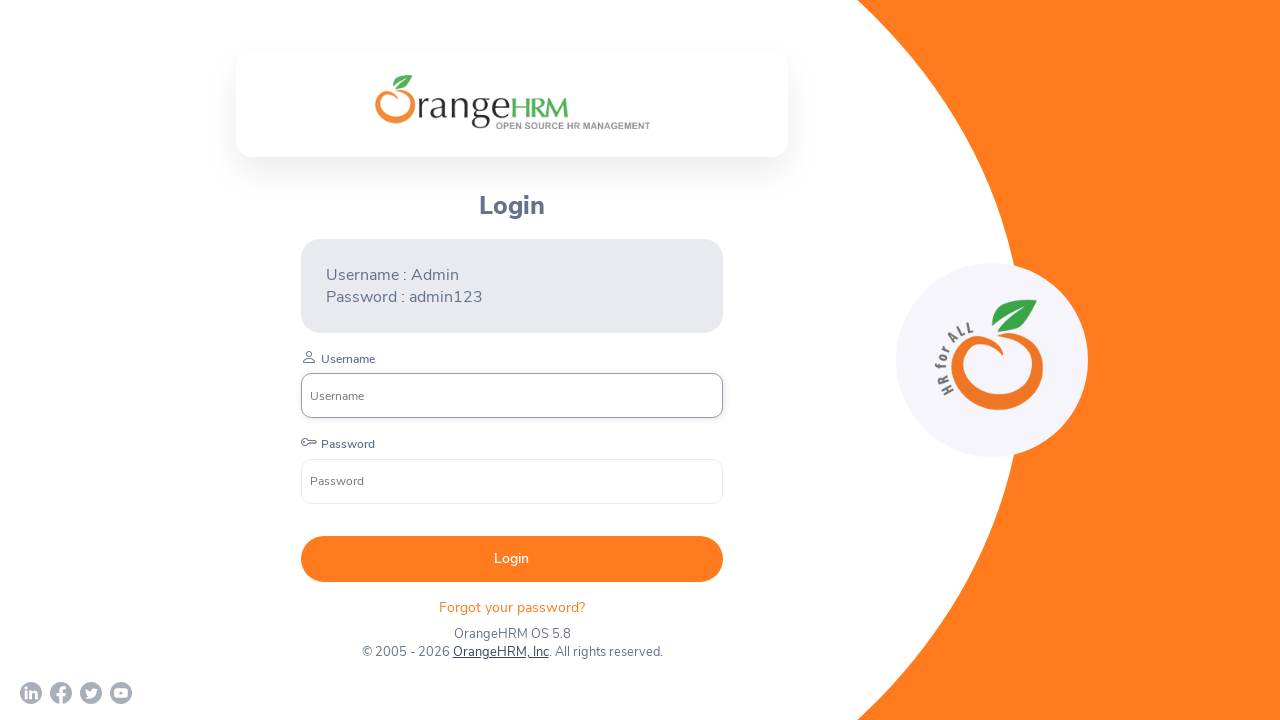

'Forgot your password?' text element is now visible
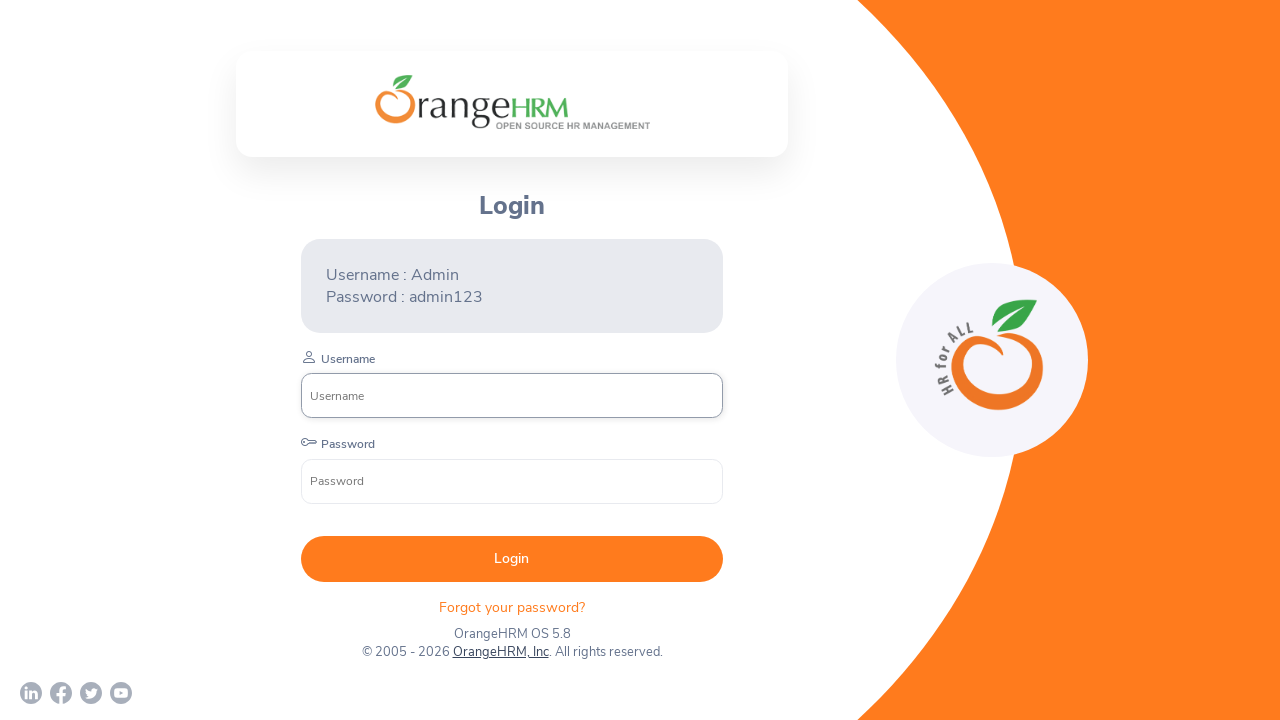

Retrieved text content from 'Forgot your password?' element
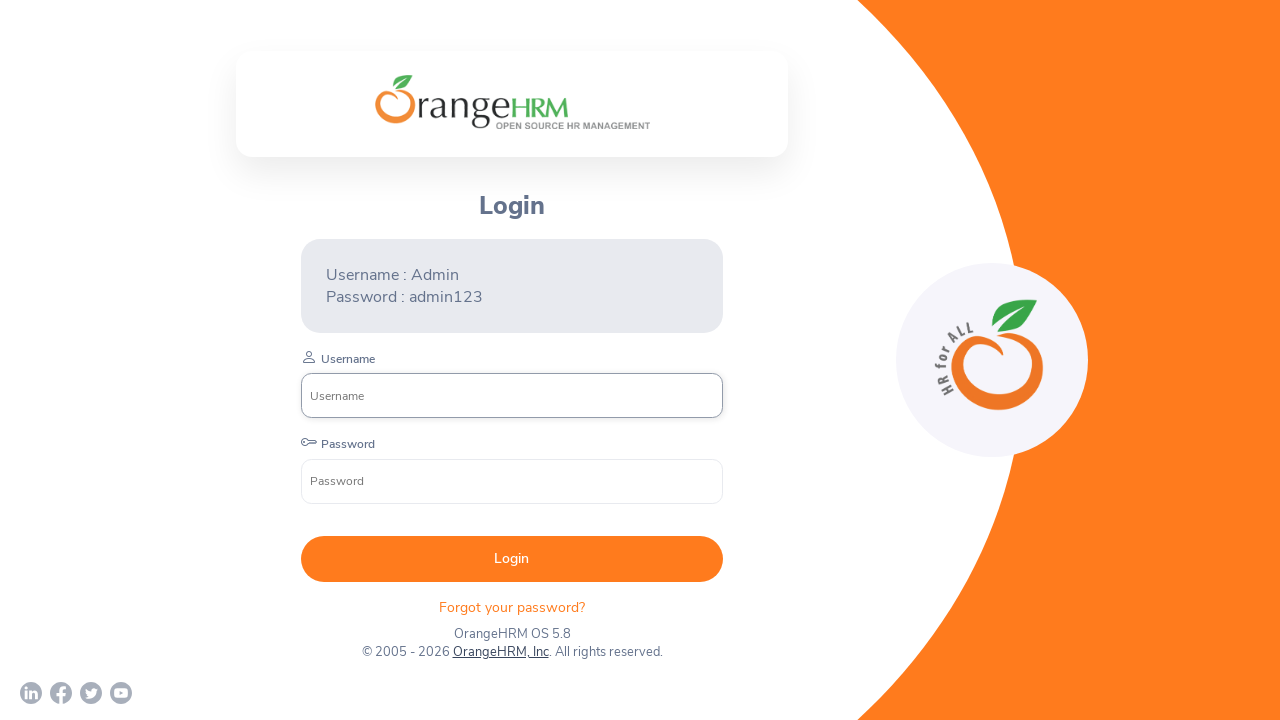

Printed text content: Forgot your password? 
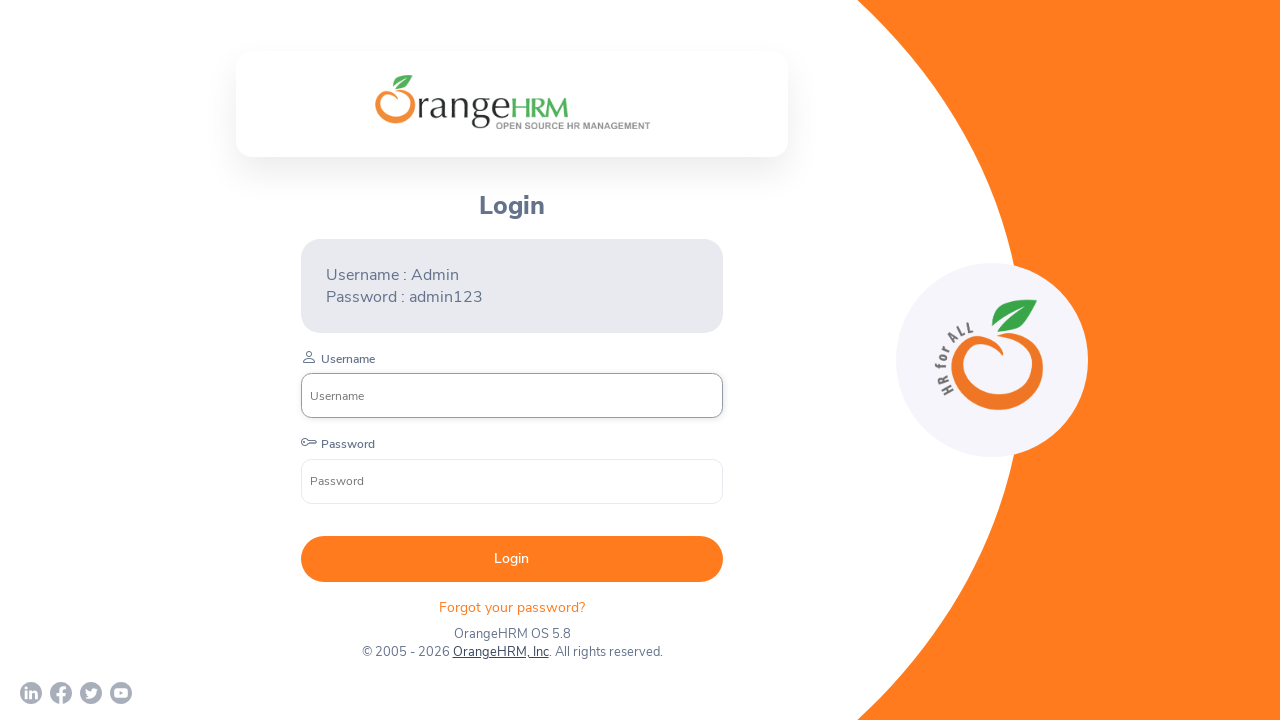

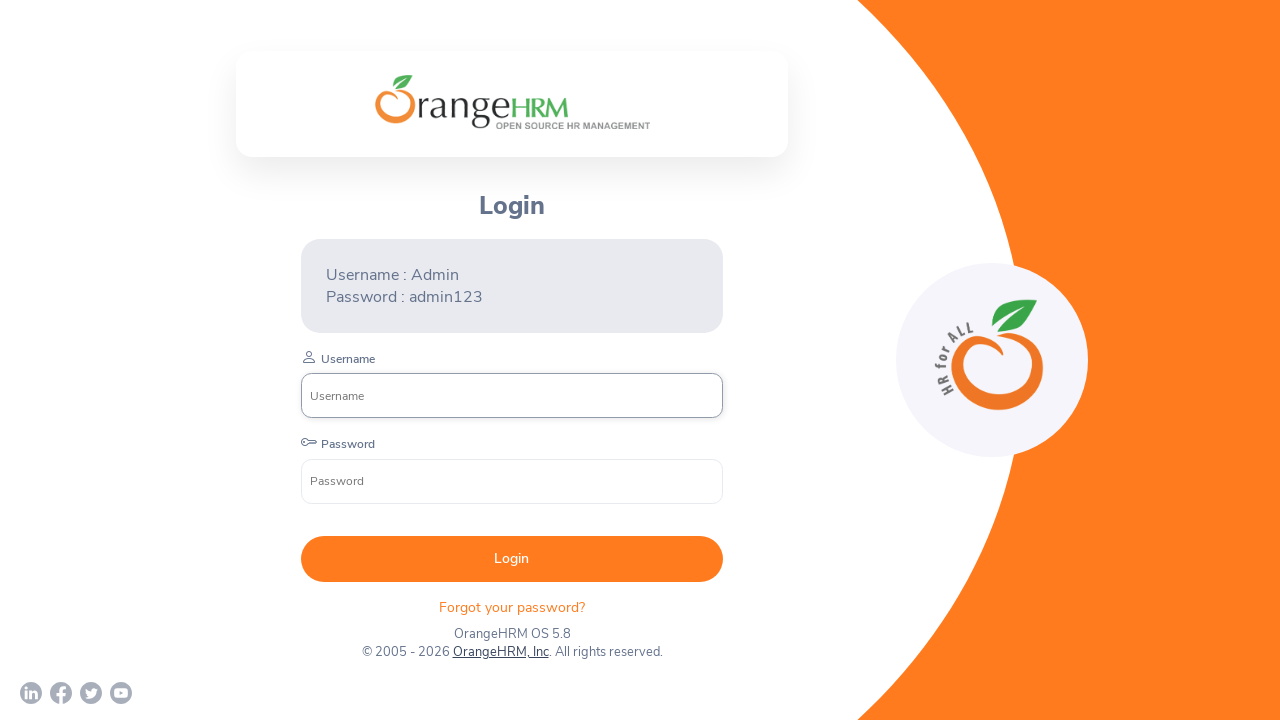